Navigates to a SNILS (Russian social security number) generator page and extracts the generated SNILS value from a span element

Starting URL: https://ortex.github.io/snils-generator/

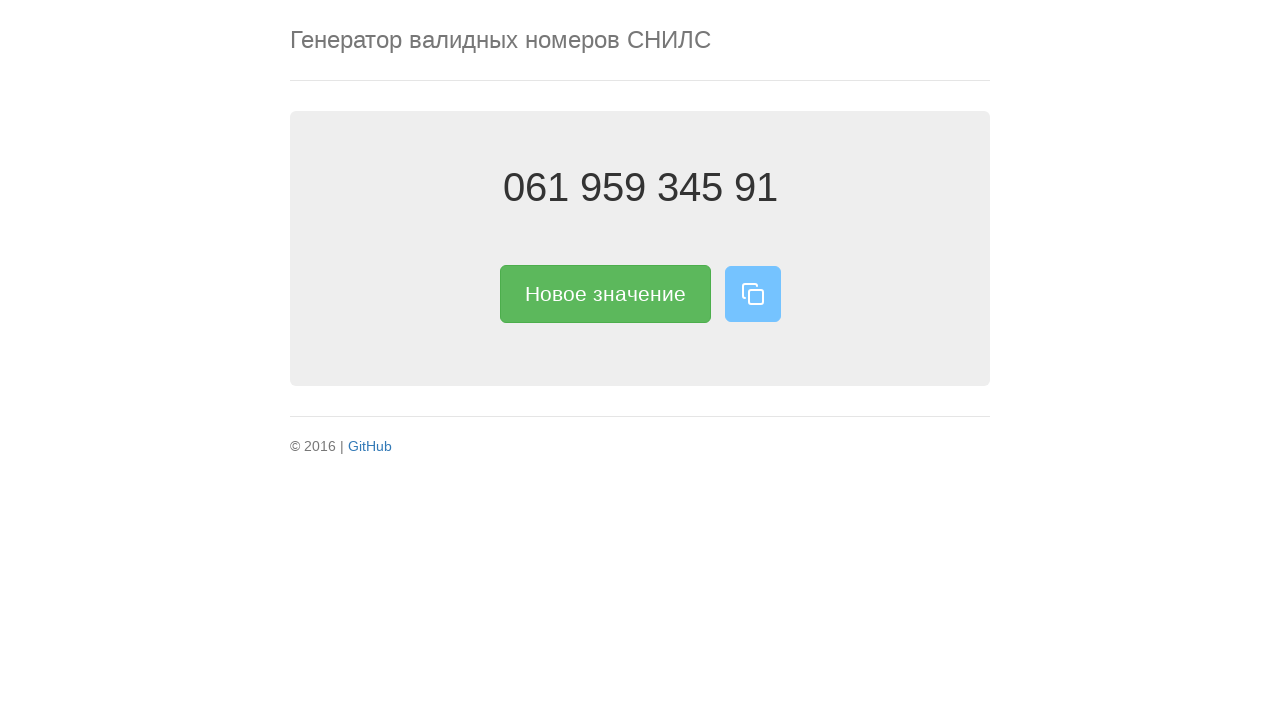

Navigated to SNILS generator page
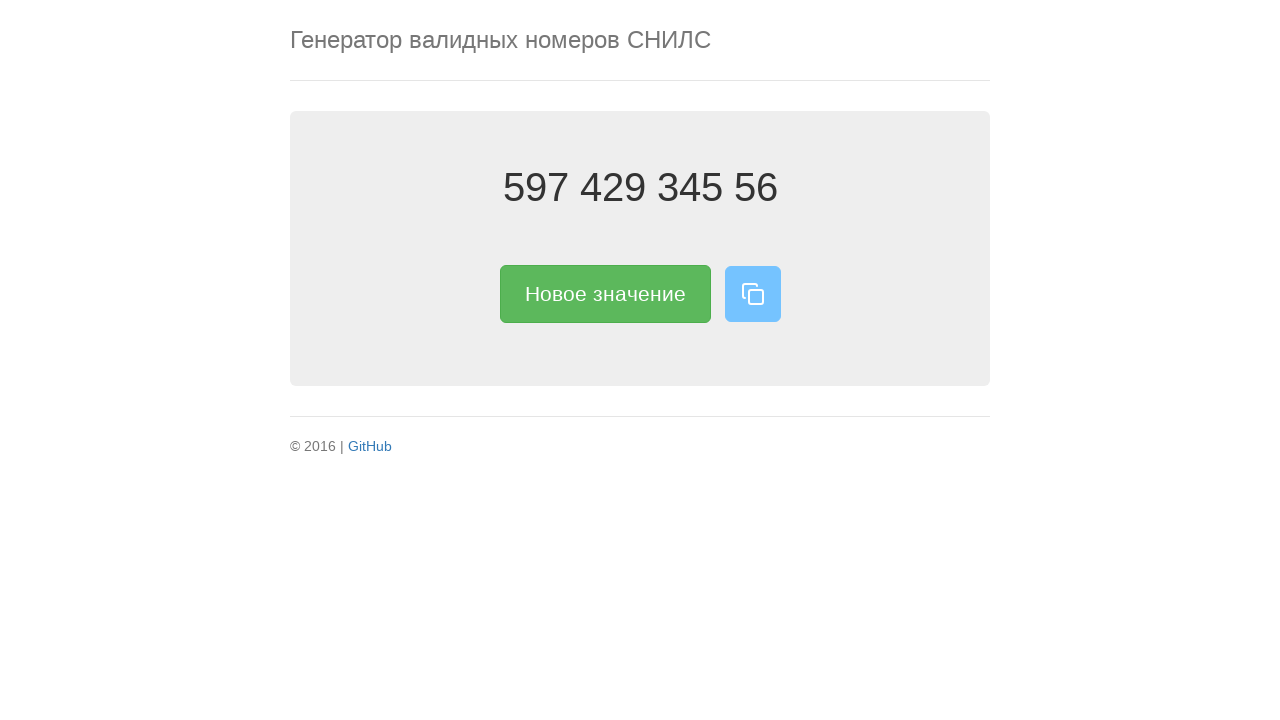

Span element selector became available
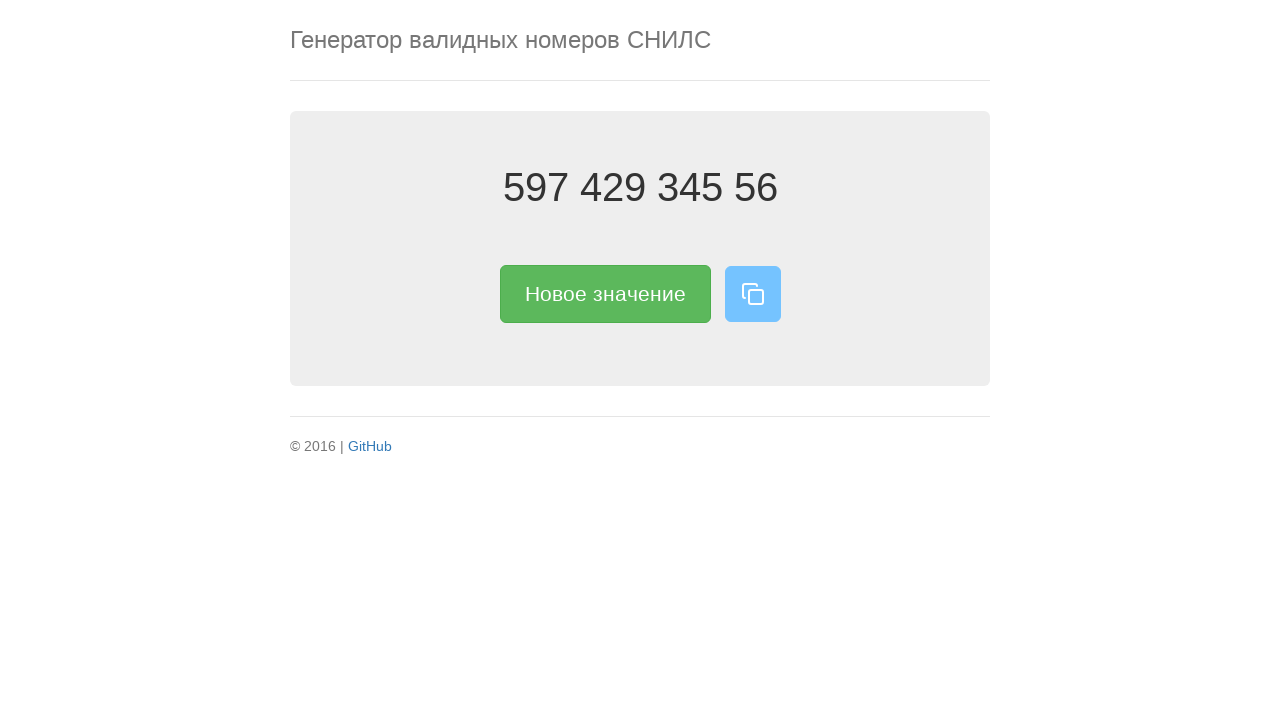

Located SNILS span element
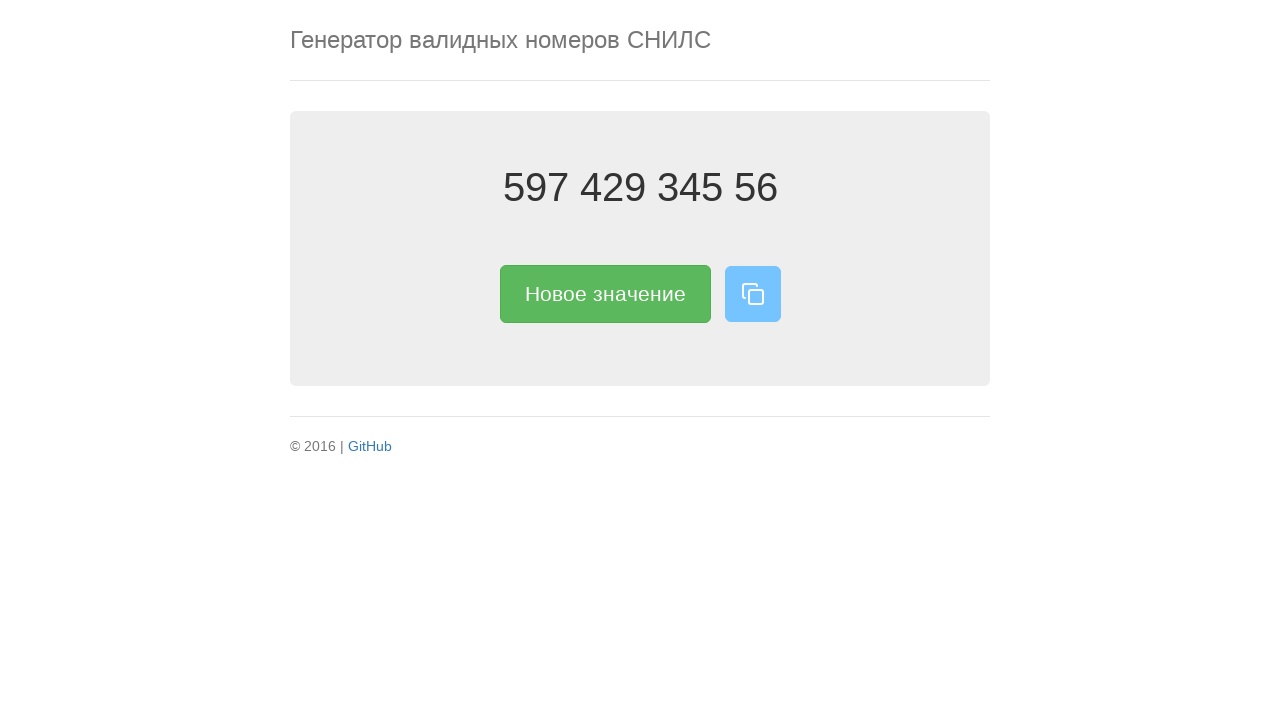

SNILS span element became visible
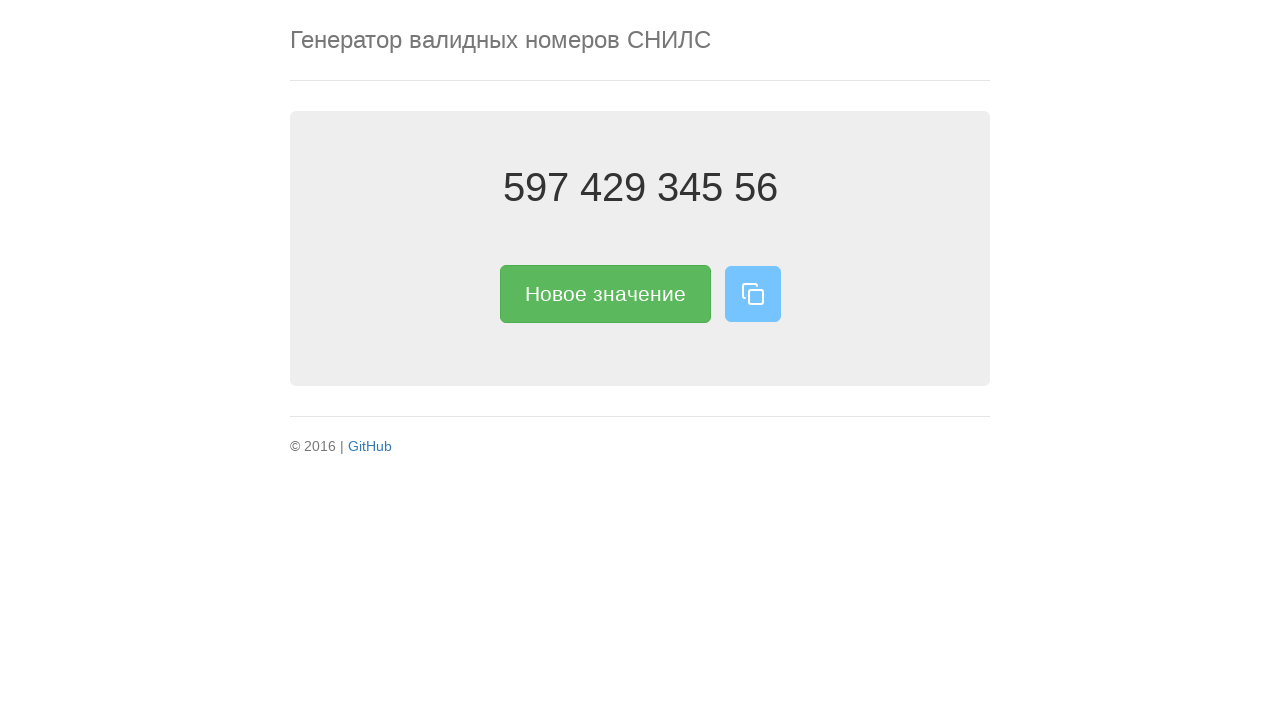

Extracted SNILS value: 597 429 345 56
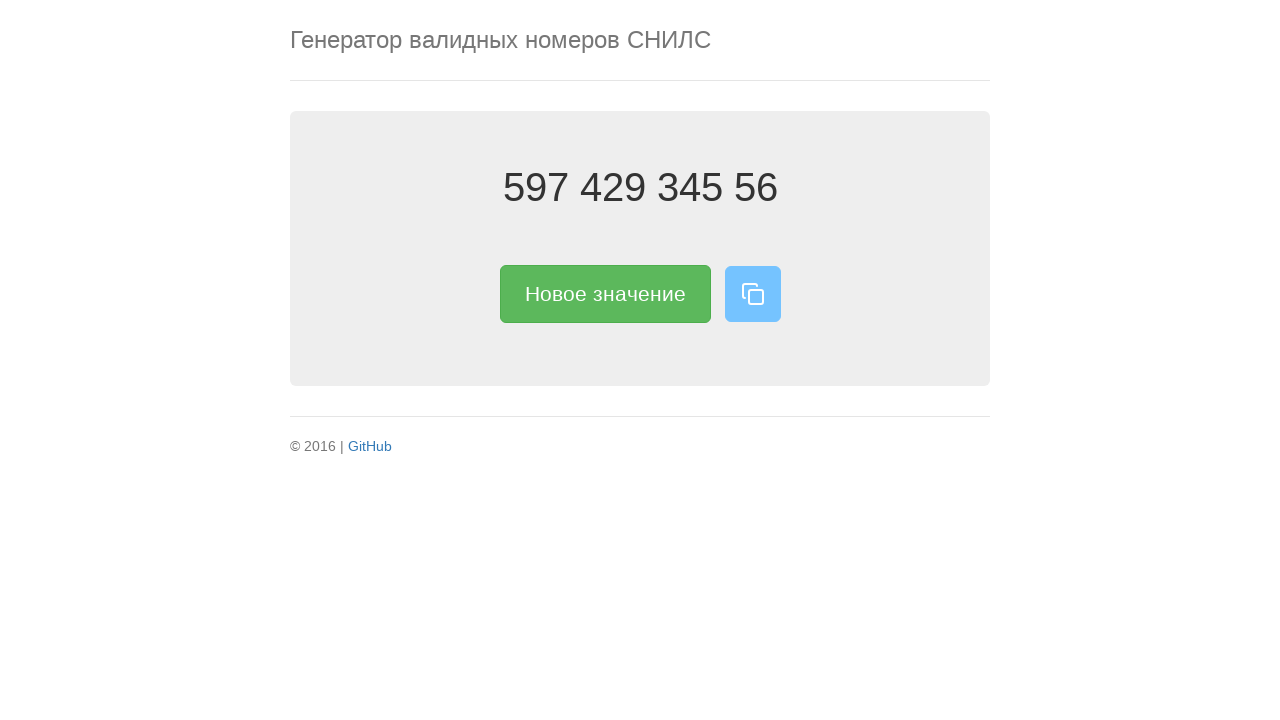

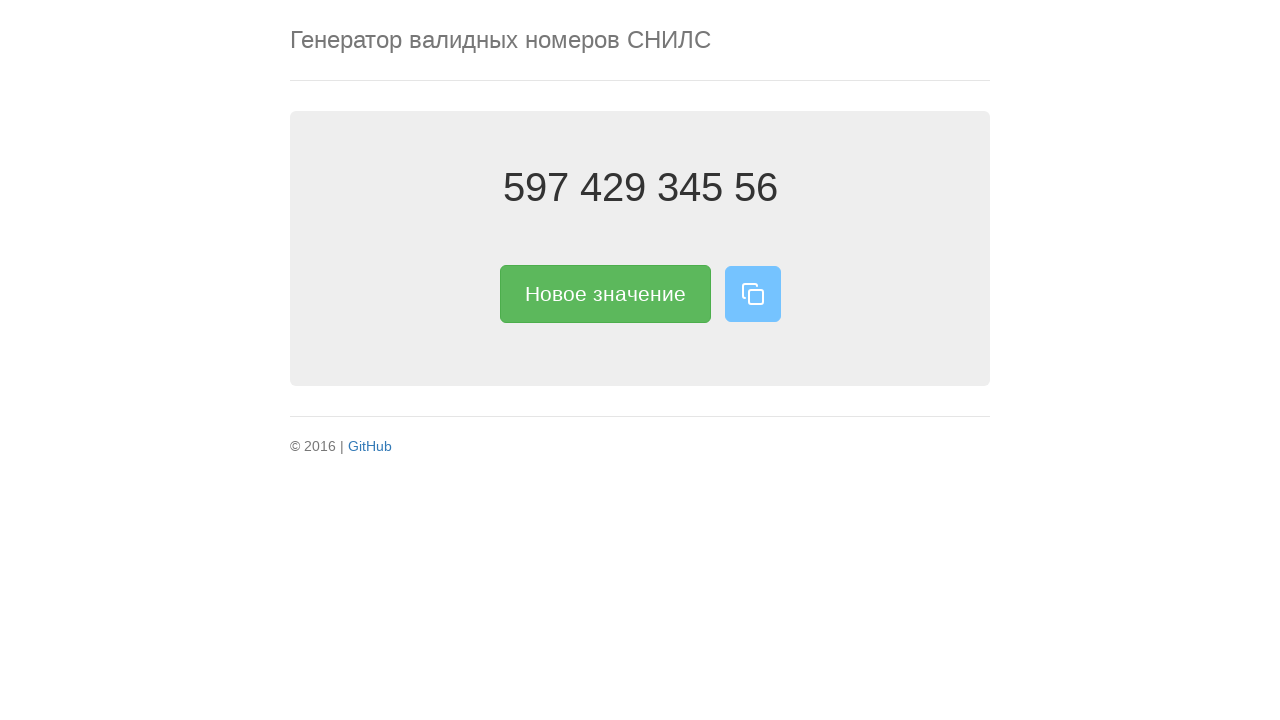